Navigates to rediff.com and verifies that the URL uses HTTPS protocol to confirm the connection is secure

Starting URL: https://rediff.com/

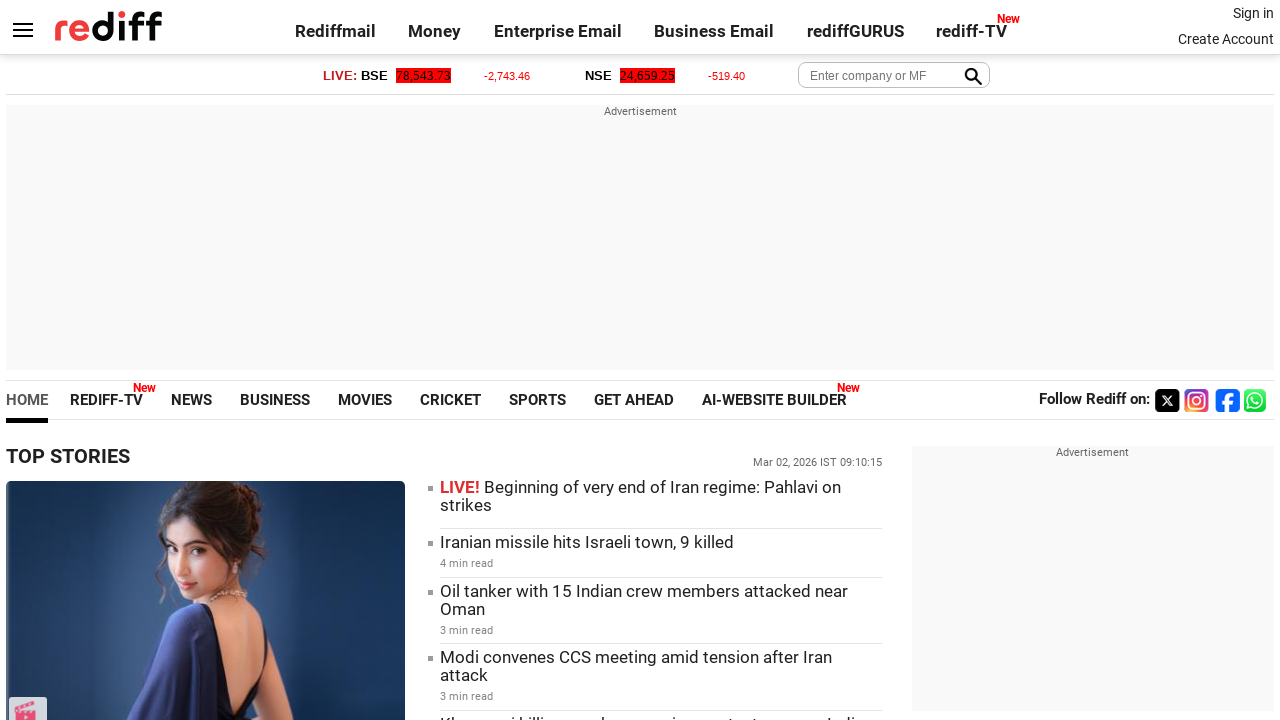

Page loaded with domcontentloaded state
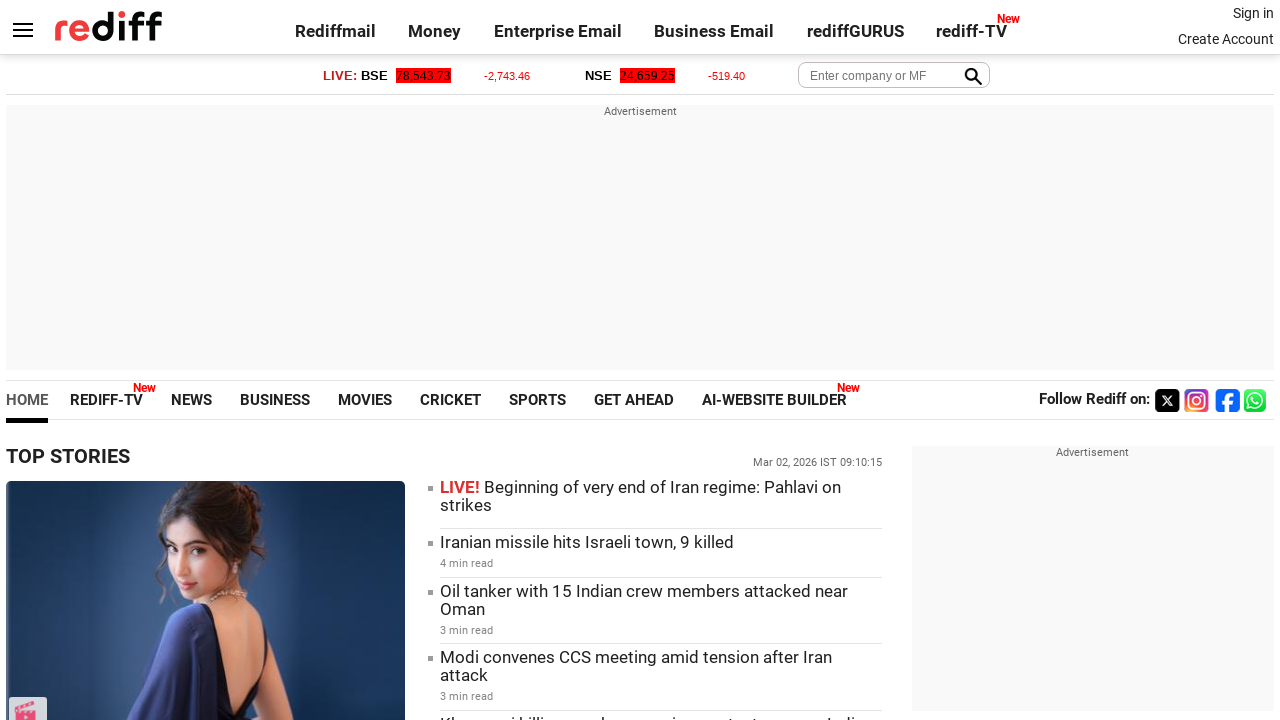

Retrieved current URL: https://www.rediff.com/
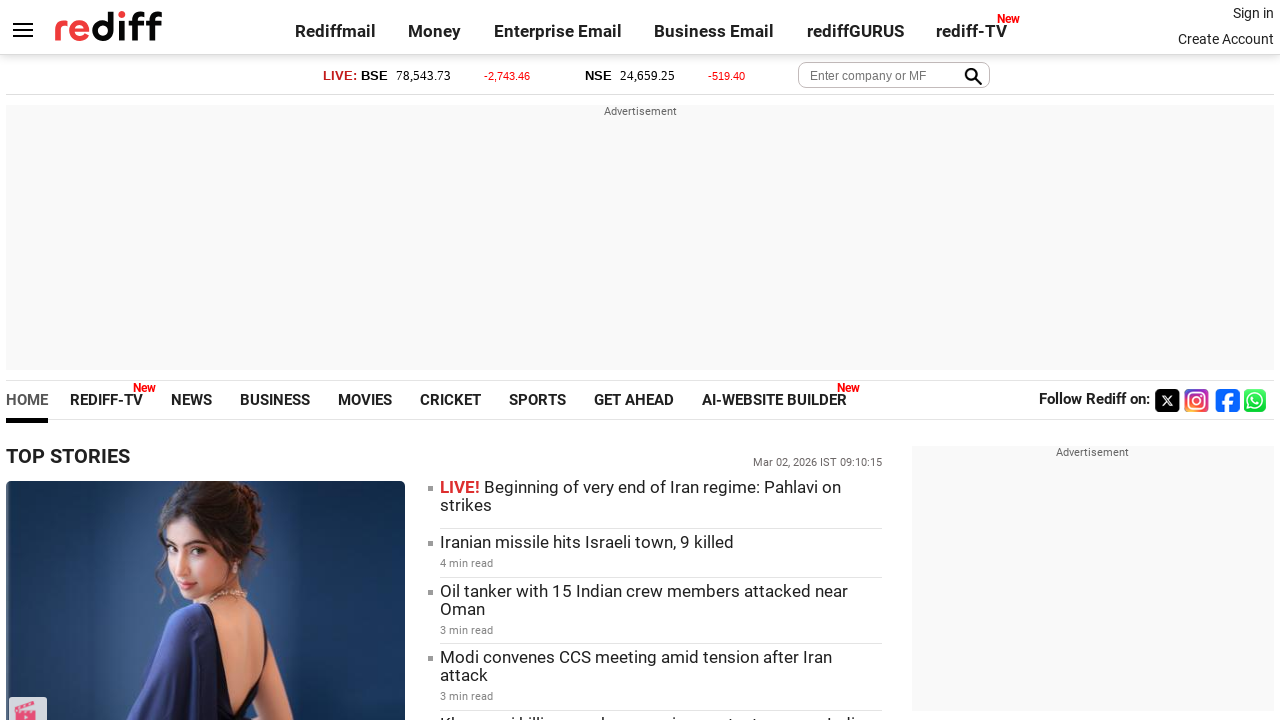

URL verified as secure - starts with https://
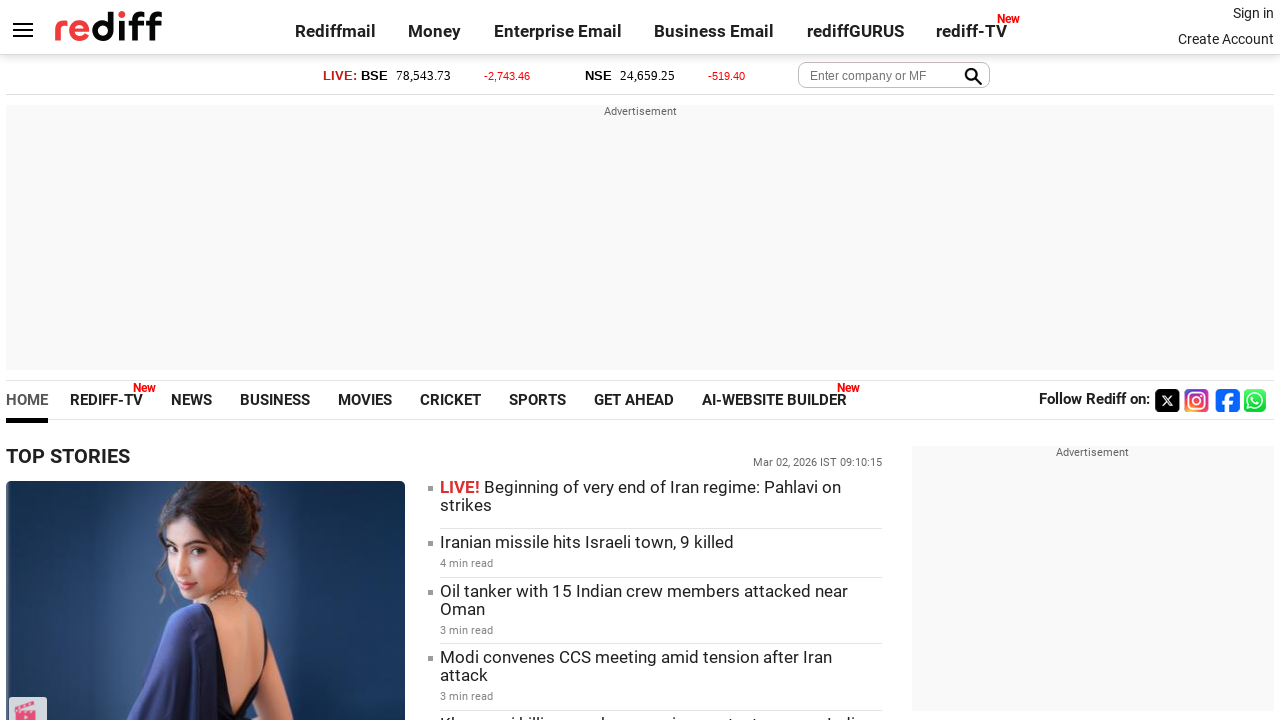

Assertion passed: URL uses HTTPS protocol
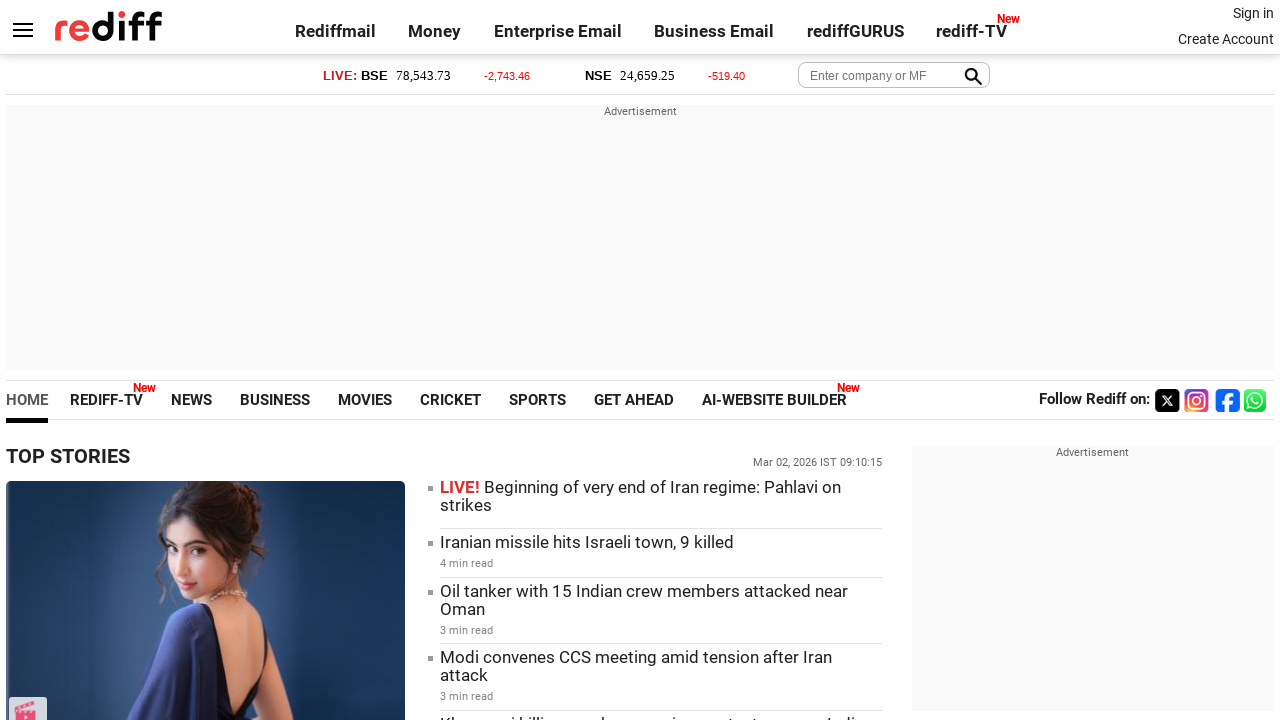

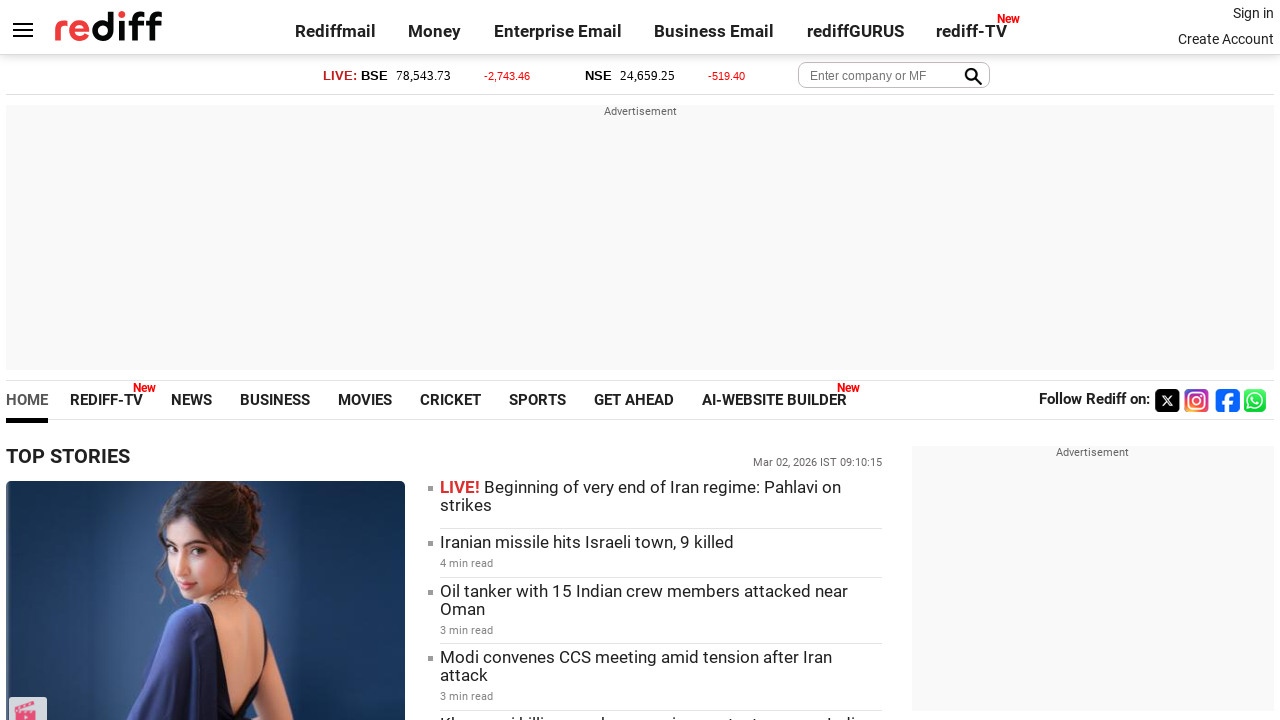